Navigates to NextBase CRM login page and verifies that the login button has the correct text value attribute

Starting URL: https://login1.nextbasecrm.com

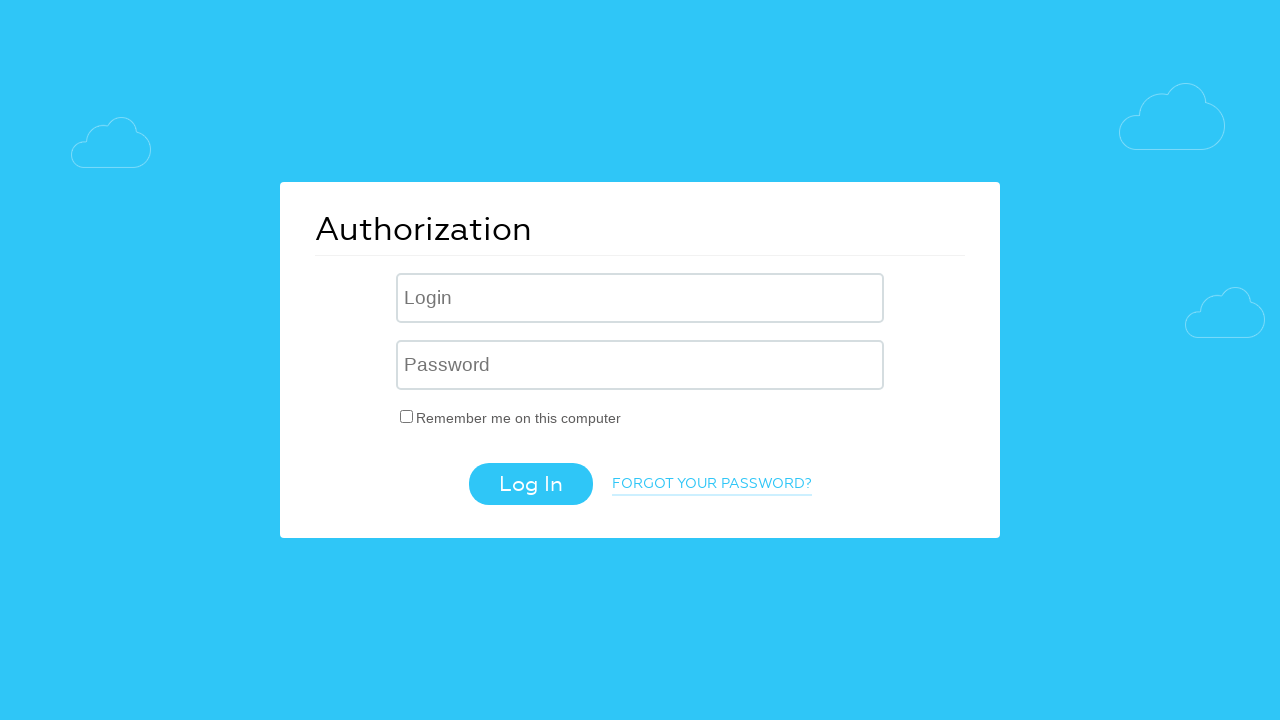

Located login button using CSS selector input[value='Log In']
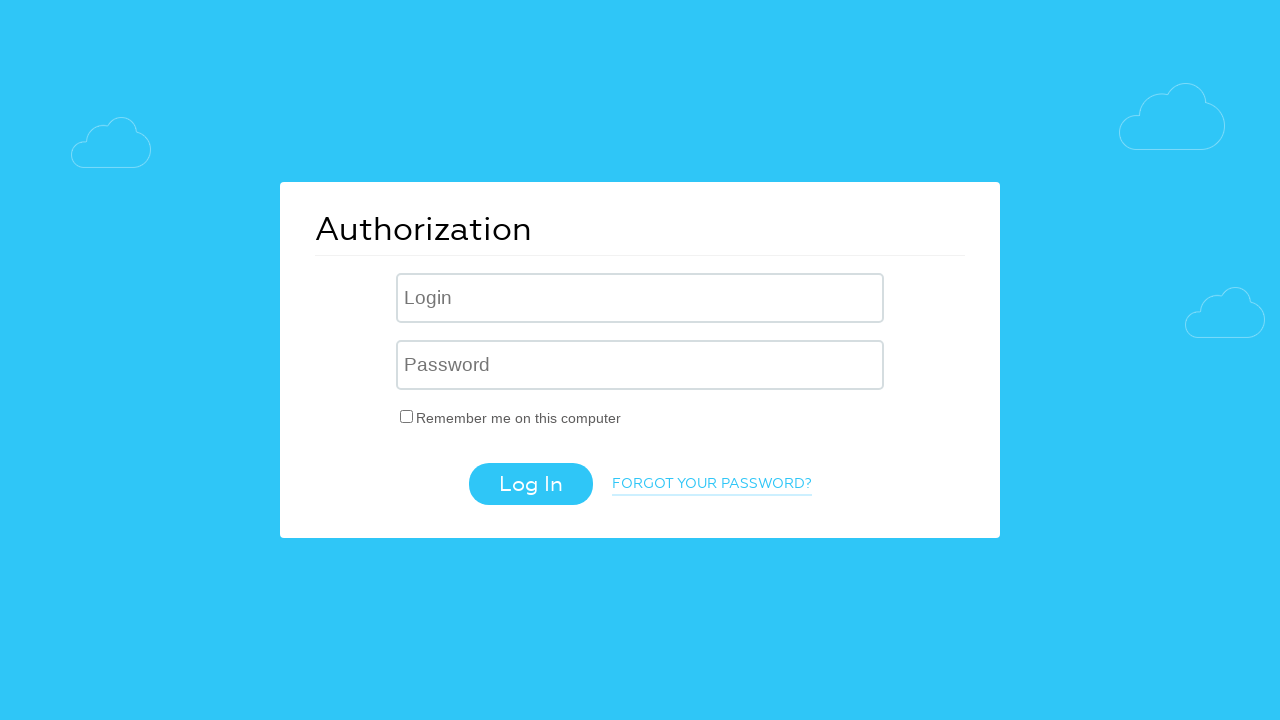

Verified login button has correct 'Log In' value attribute
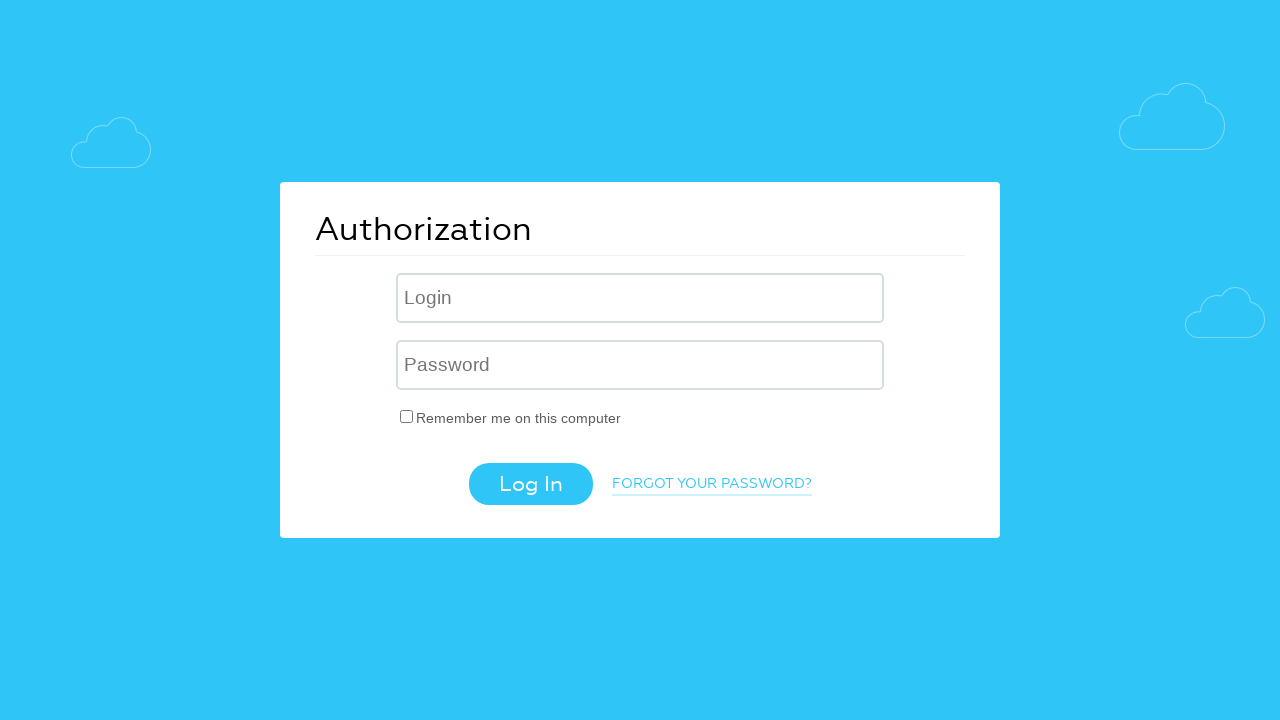

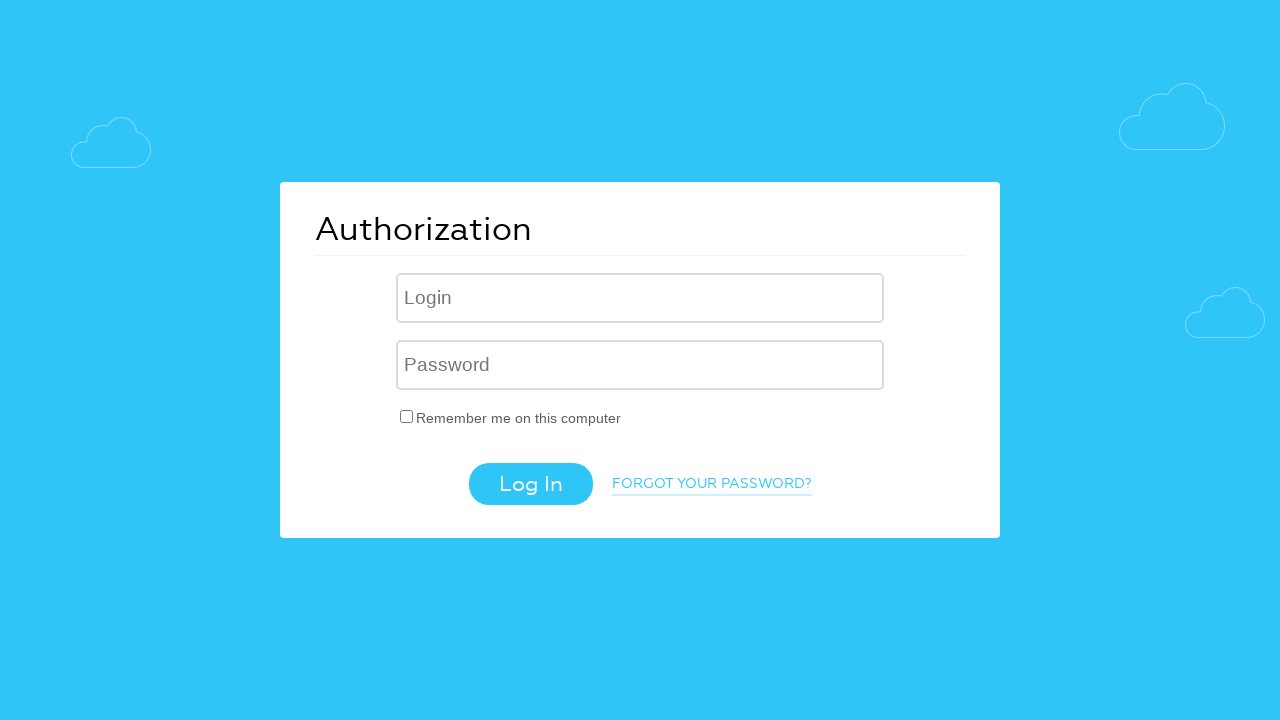